Navigates to Products page, adds two products to the cart by hovering and clicking add to cart buttons, then navigates to cart to verify items were added.

Starting URL: https://automationexercise.com/

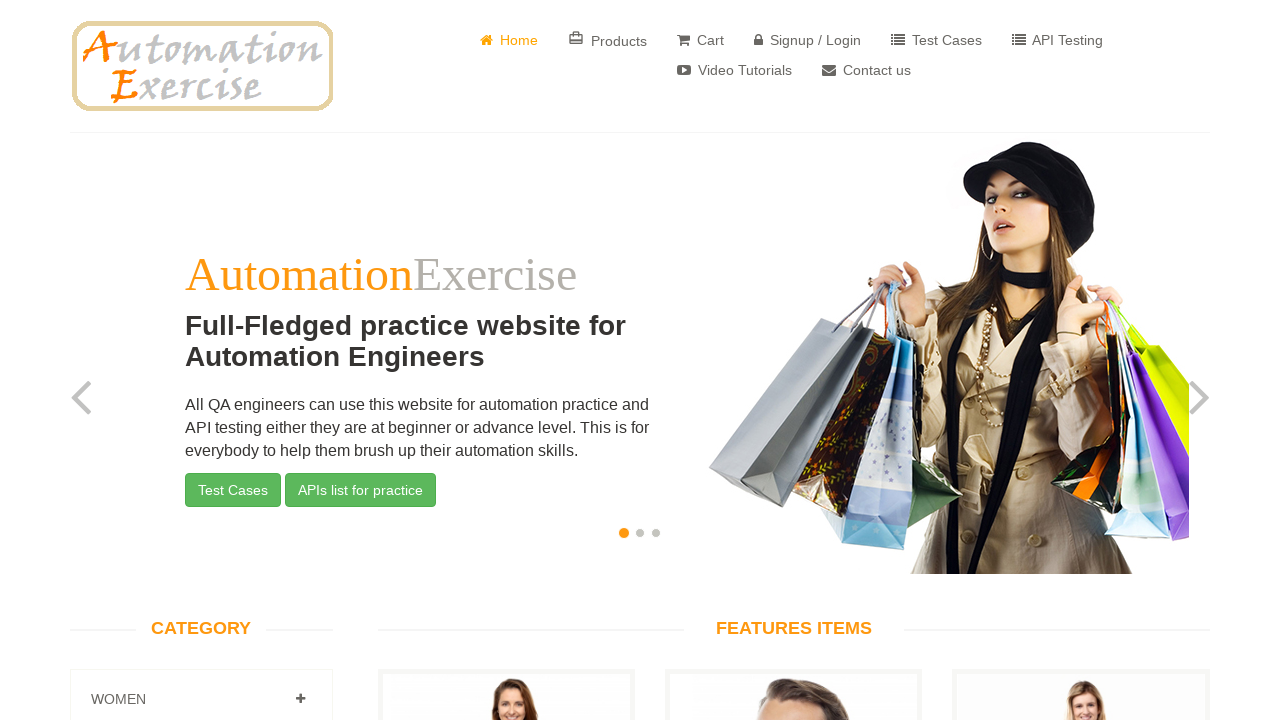

Clicked Products link in banner at (608, 40) on internal:role=banner >> internal:role=link[name="Products"i]
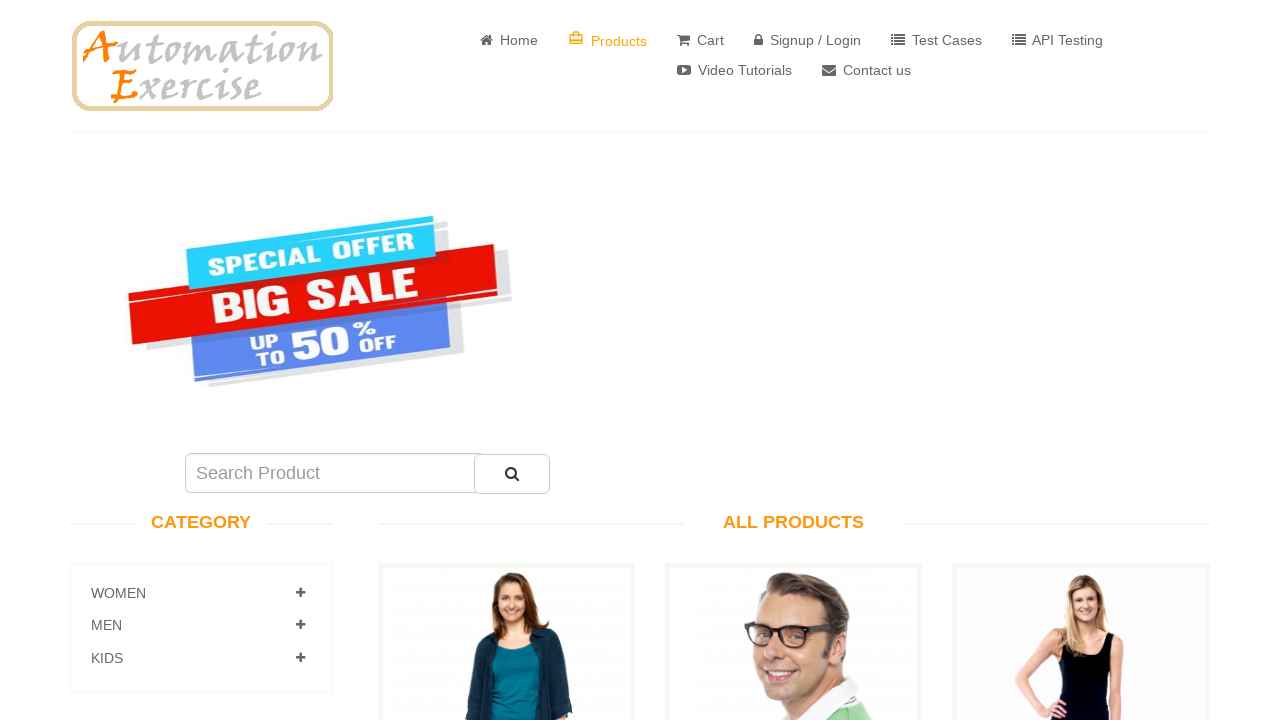

ALL PRODUCTS heading loaded
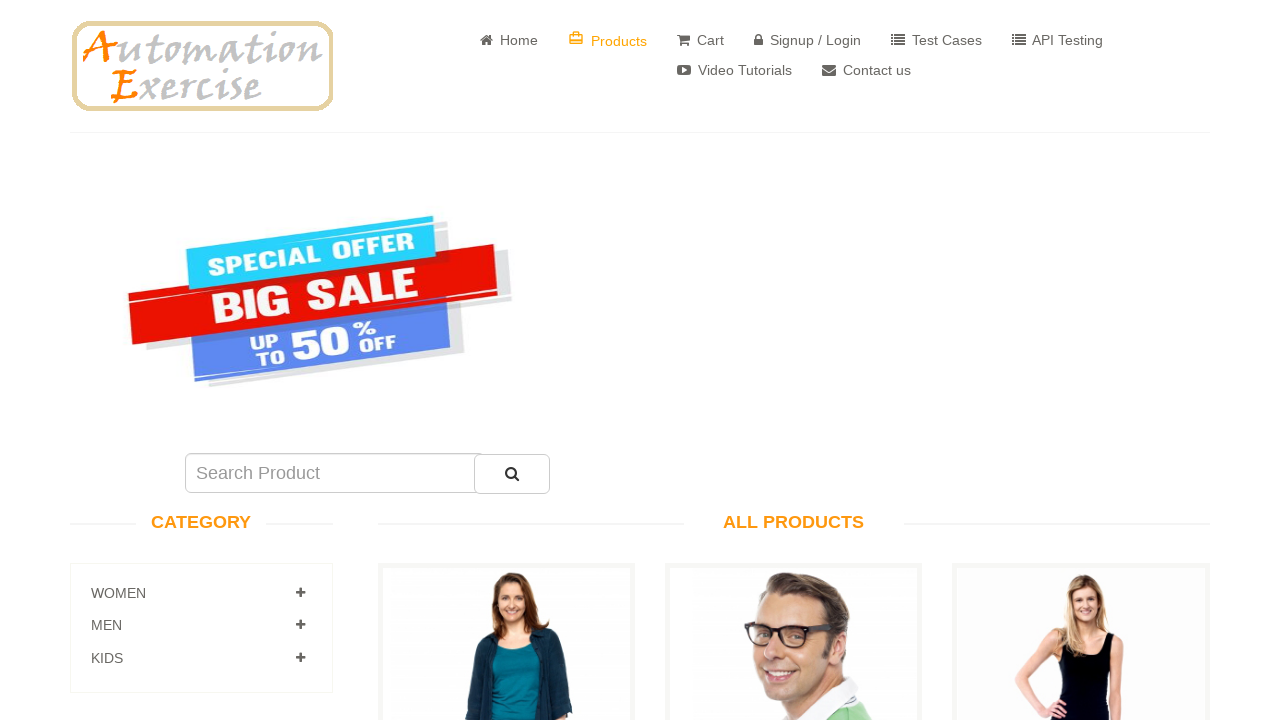

Products list became visible
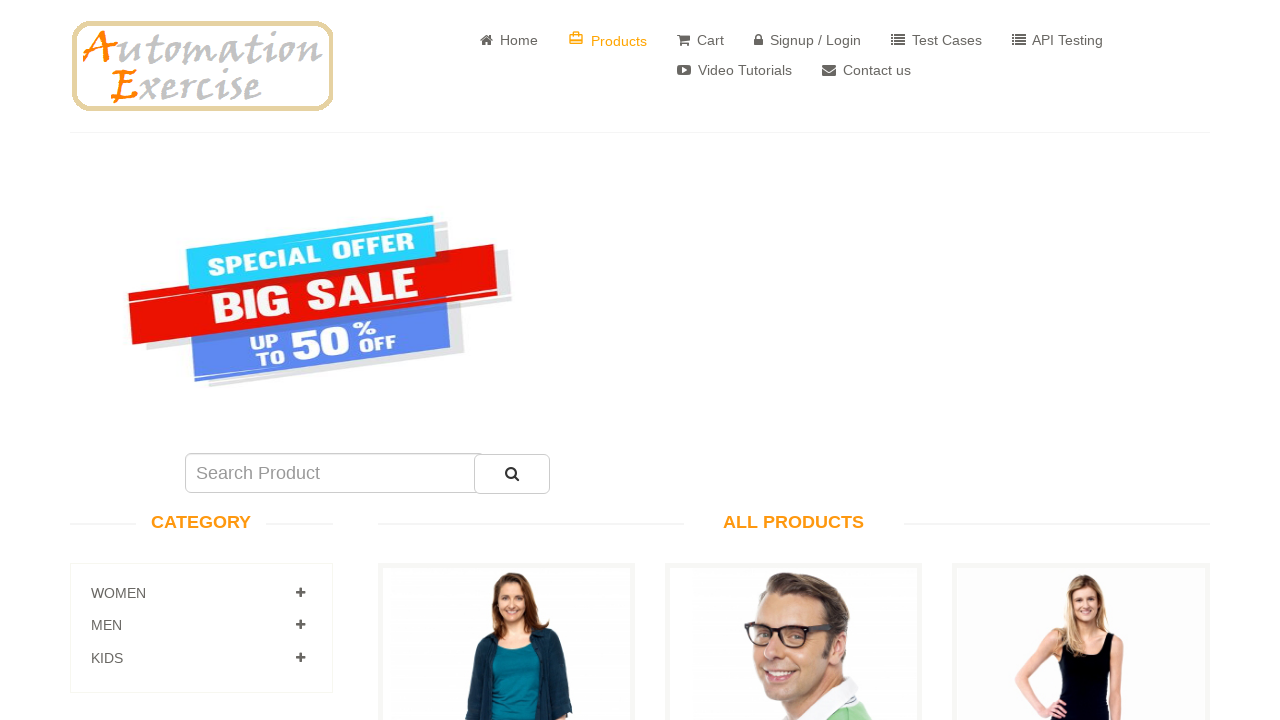

Hovered over first product's Add to cart button at (506, 361) on div.productinfo a:has-text('Add to cart') >> nth=0
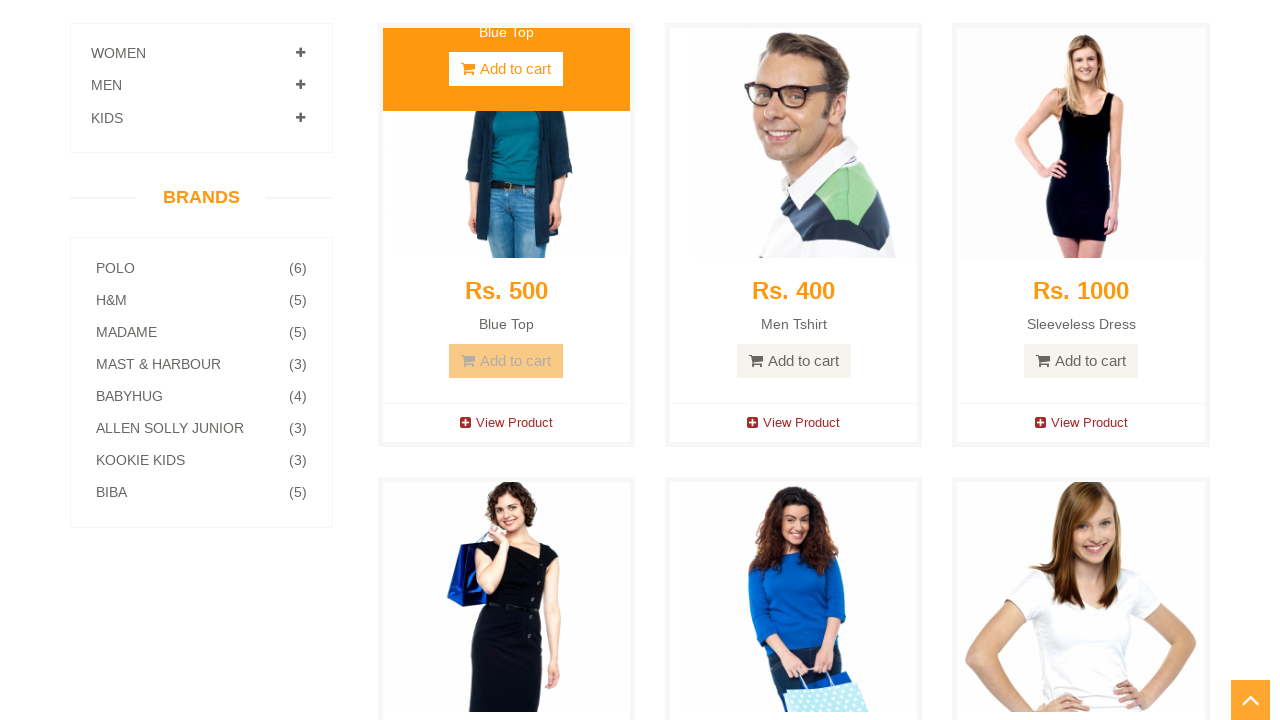

Clicked Add to cart for first product at (506, 388) on div.overlay-content a:has-text('Add to cart') >> nth=0
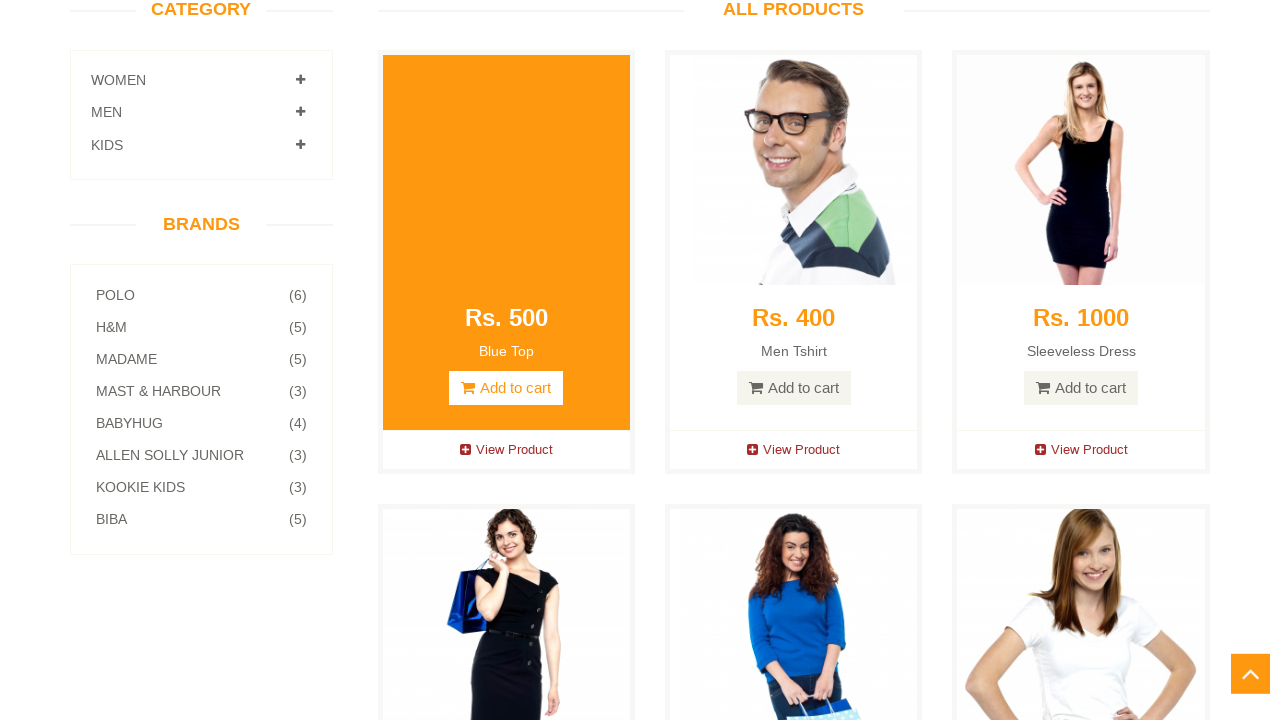

Clicked Continue Shopping button at (640, 336) on internal:role=button[name="Continue Shopping"i]
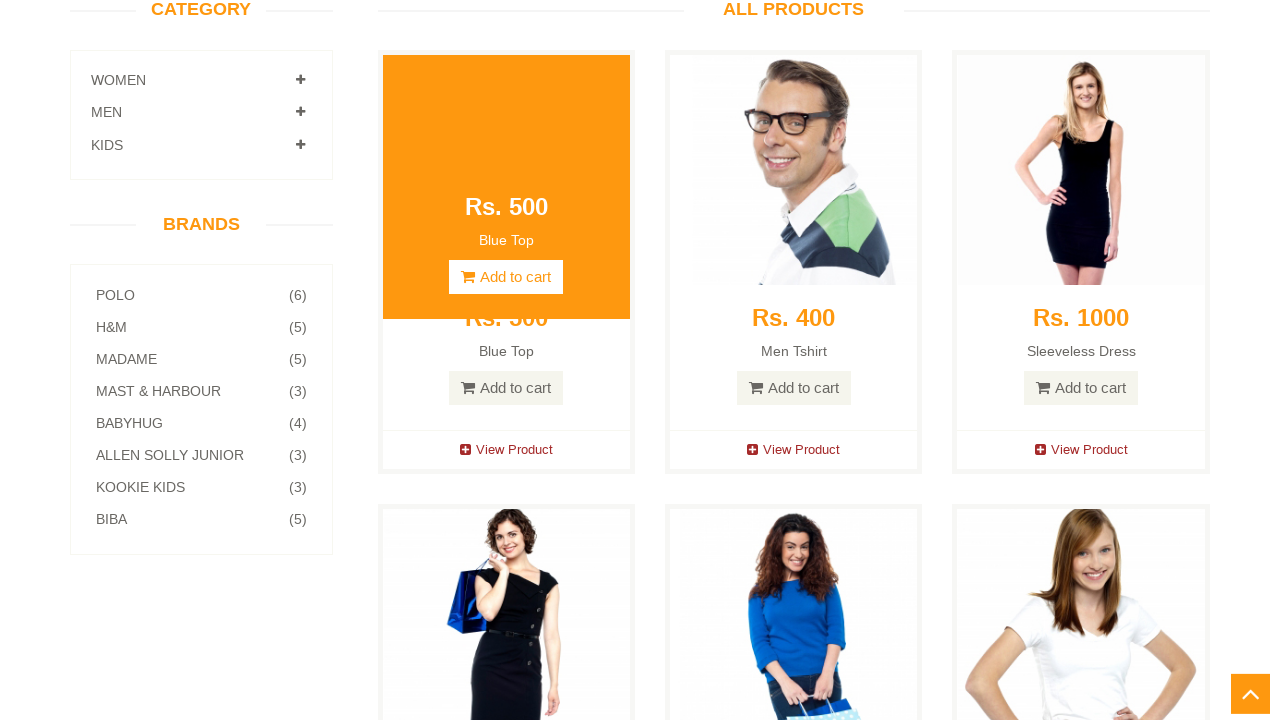

Hovered over second product's Add to cart button at (794, 388) on div.productinfo a:has-text('Add to cart') >> nth=1
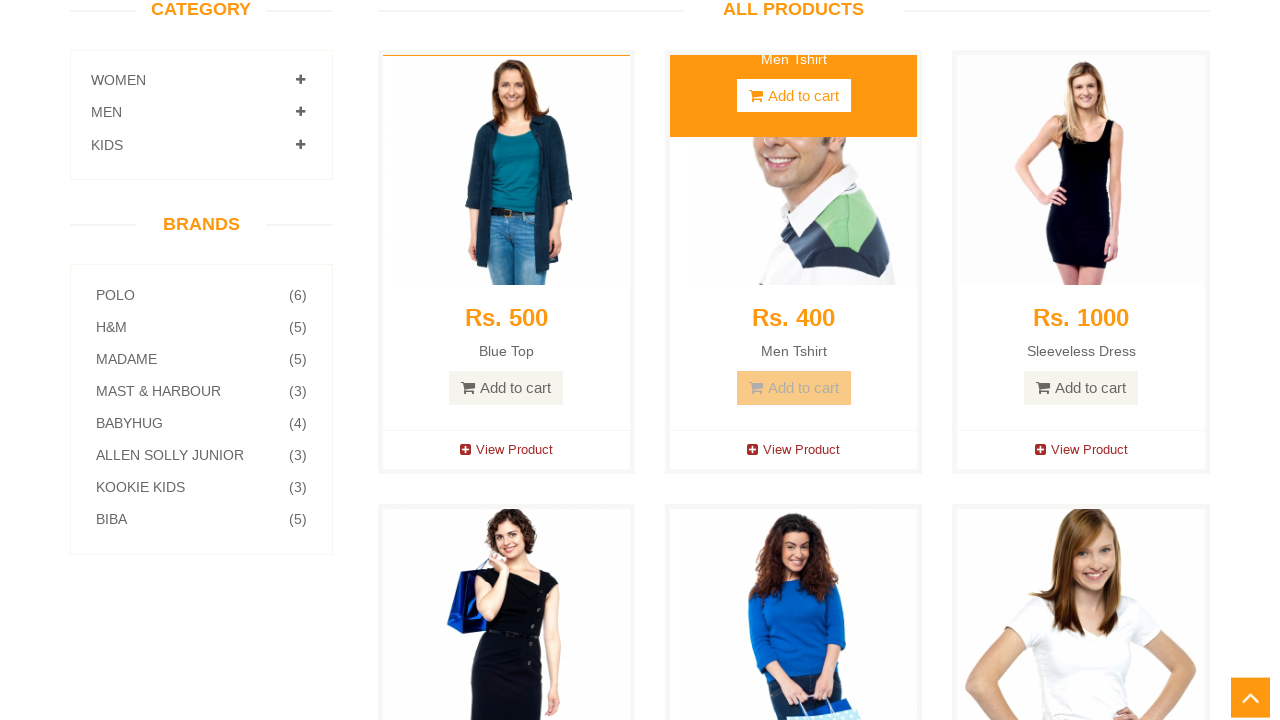

Clicked Add to cart for second product at (794, 17) on div.overlay-content a:has-text('Add to cart') >> nth=1
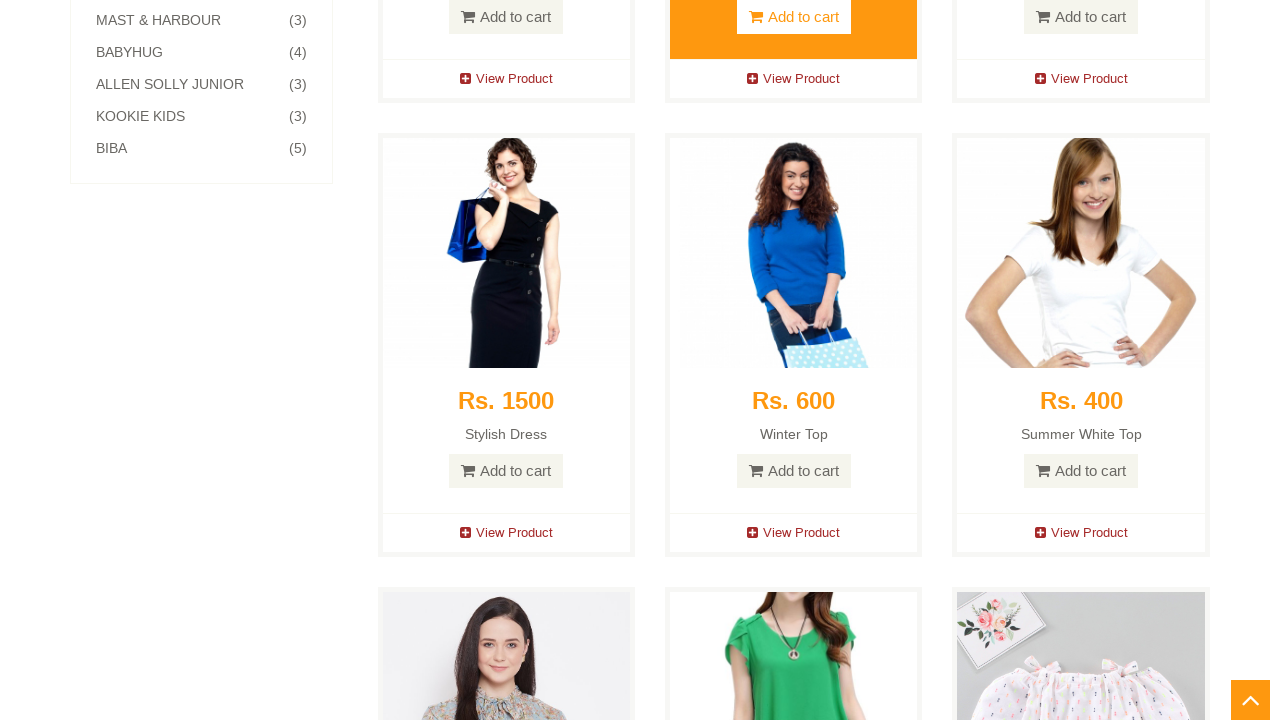

Clicked View Cart link at (640, 242) on internal:role=link[name="View Cart"i]
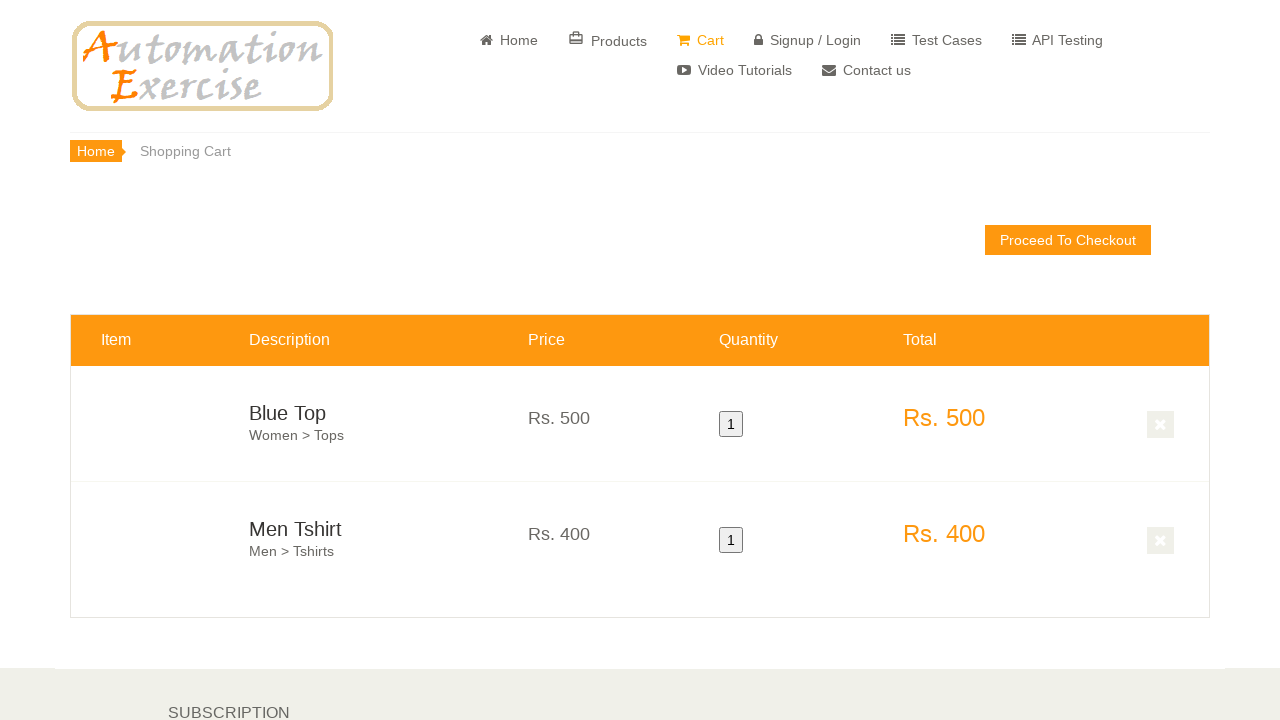

Cart page loaded and product rows are visible
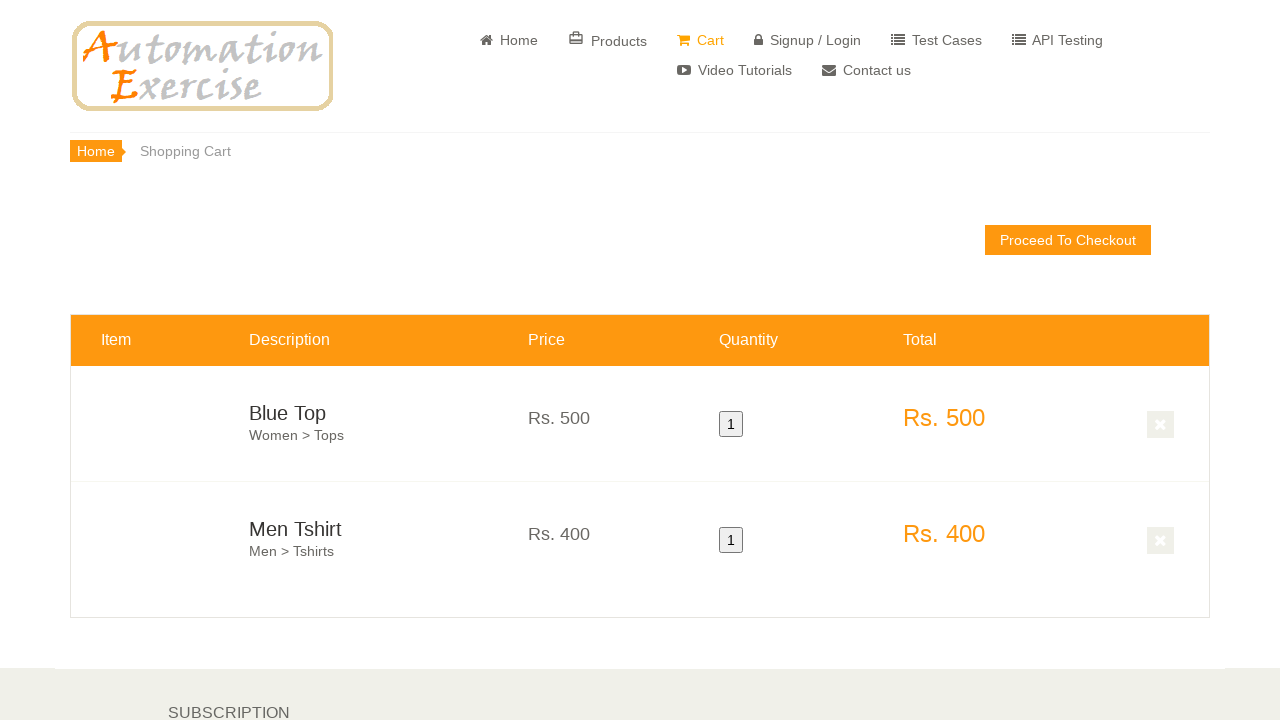

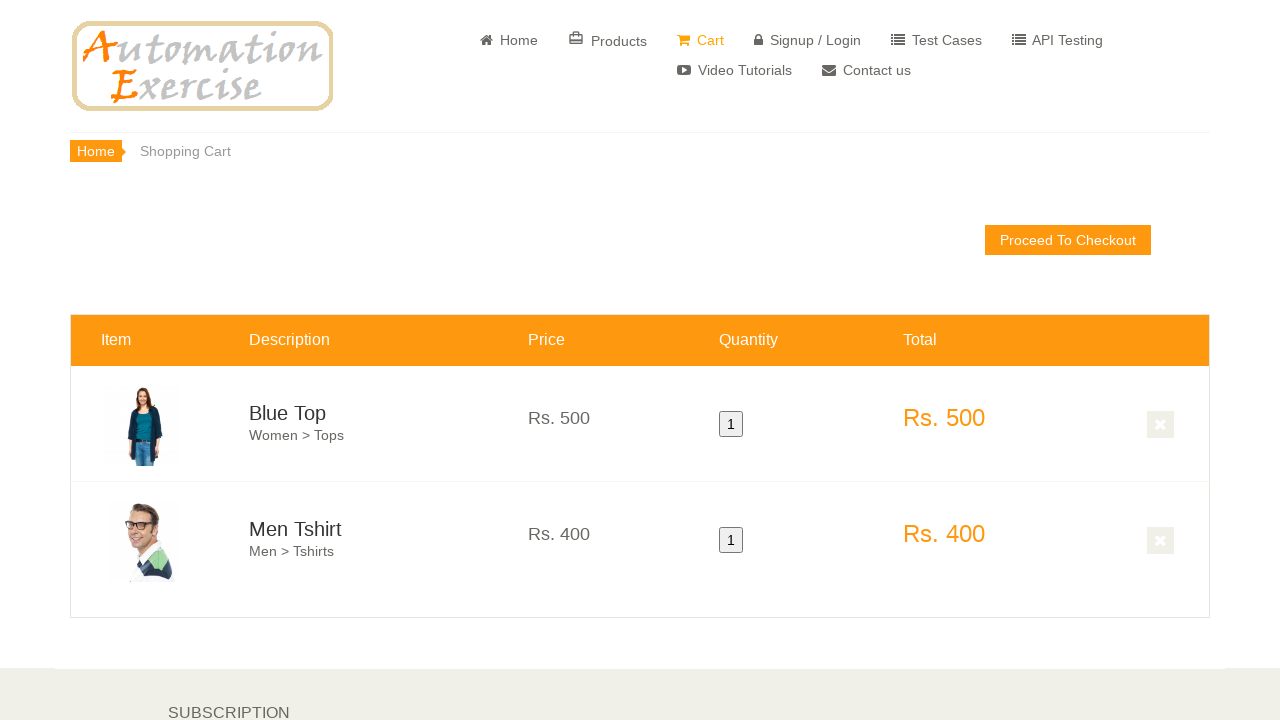